Navigates to a browser tabs testing page and scrolls down the page by 200 pixels using JavaScript executor

Starting URL: https://www.automationtesting.co.uk/browserTabs.html

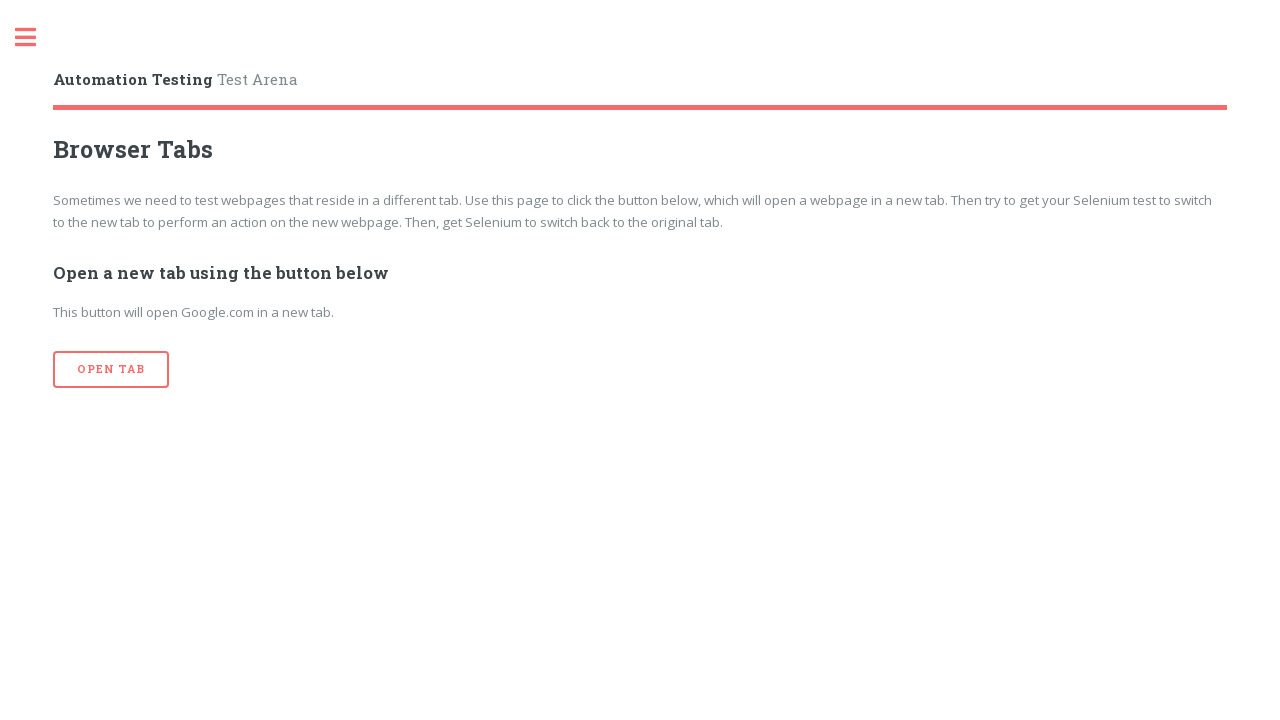

Navigated to browser tabs testing page
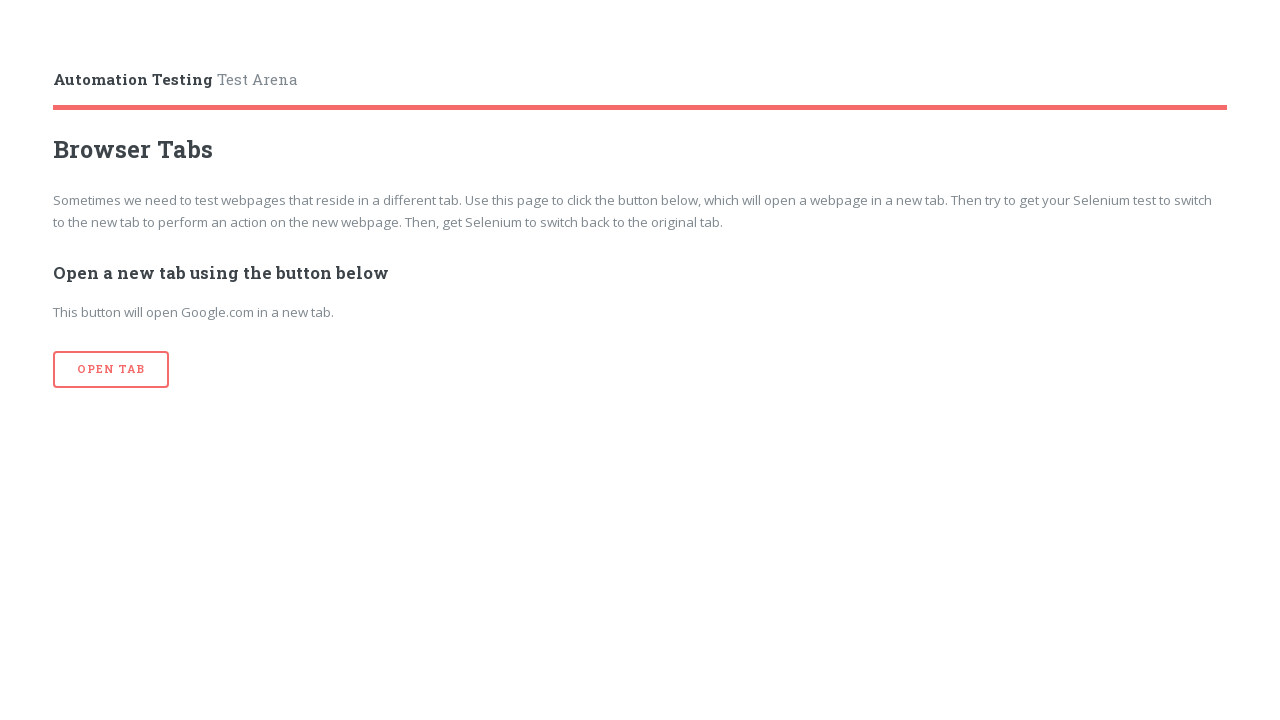

Scrolled down the page by 200 pixels using JavaScript executor
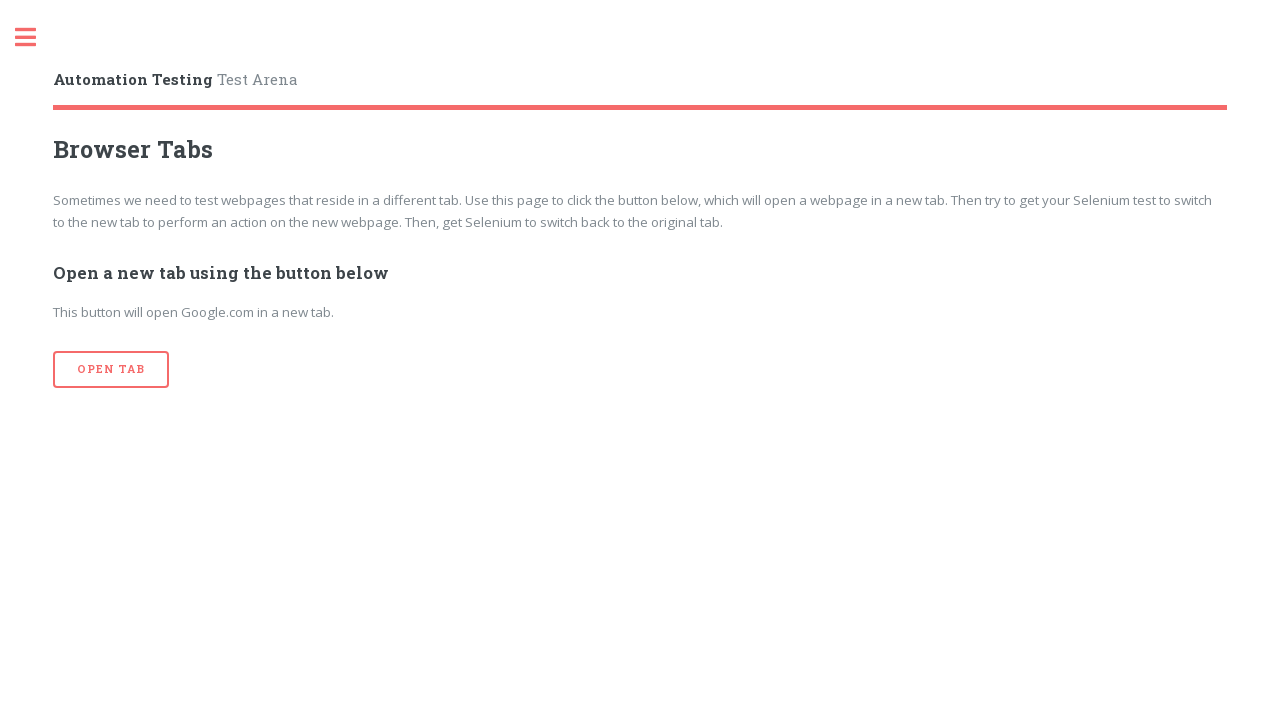

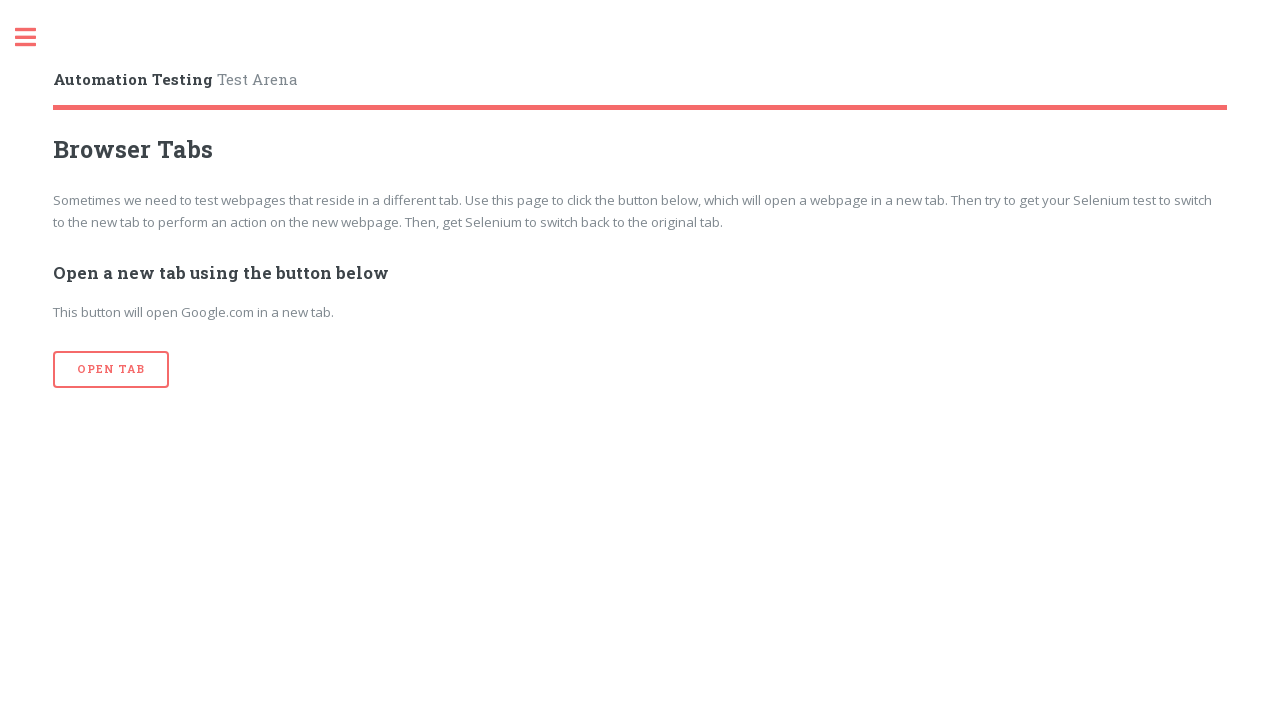